Tests a text box form by filling in full name, email, current address, and permanent address fields, then submitting the form and verifying the output contains the expected text.

Starting URL: https://demoqa.com/text-box

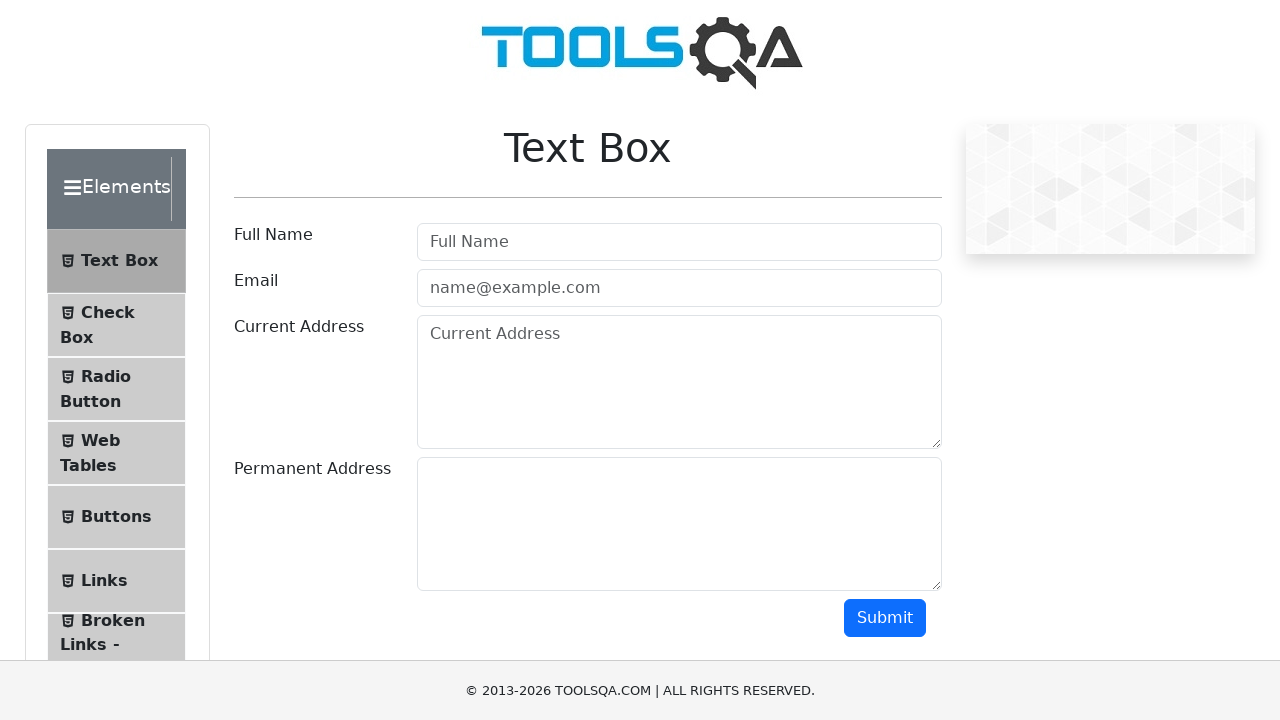

Filled full name field with 'Green house' on internal:attr=[placeholder="Full Name"i]
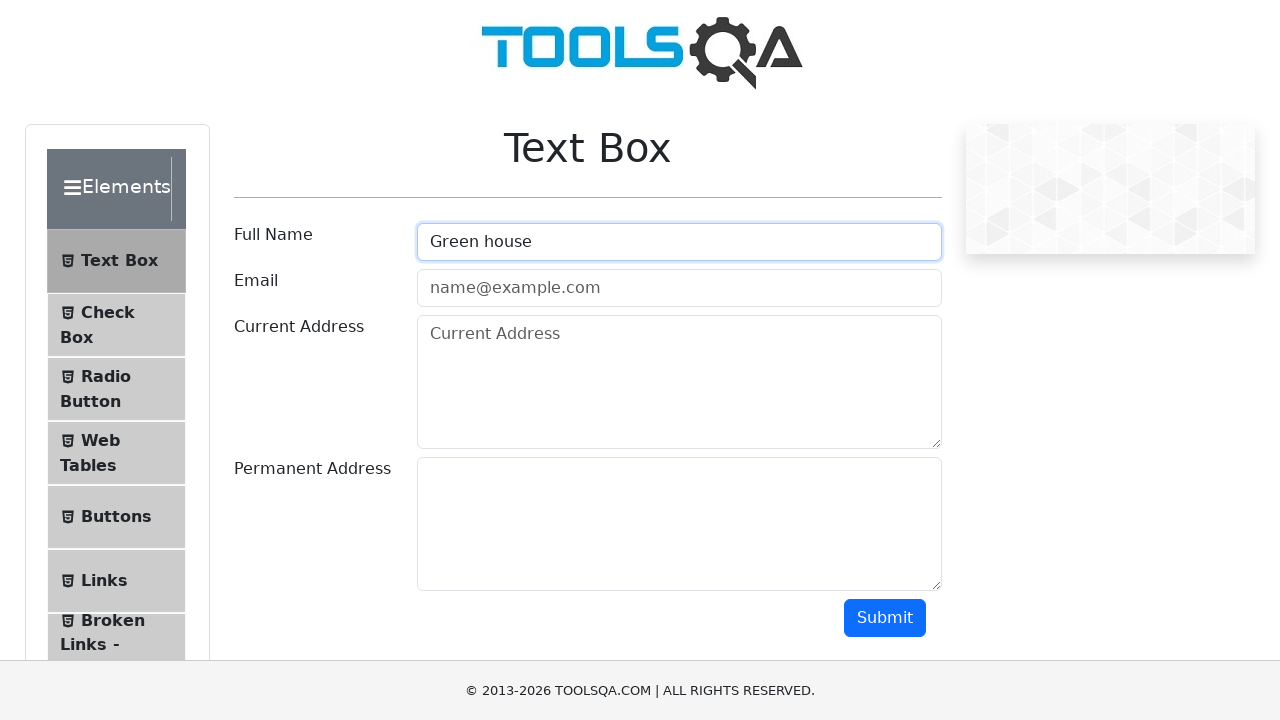

Filled email field with 'green@example.in' on #userEmail
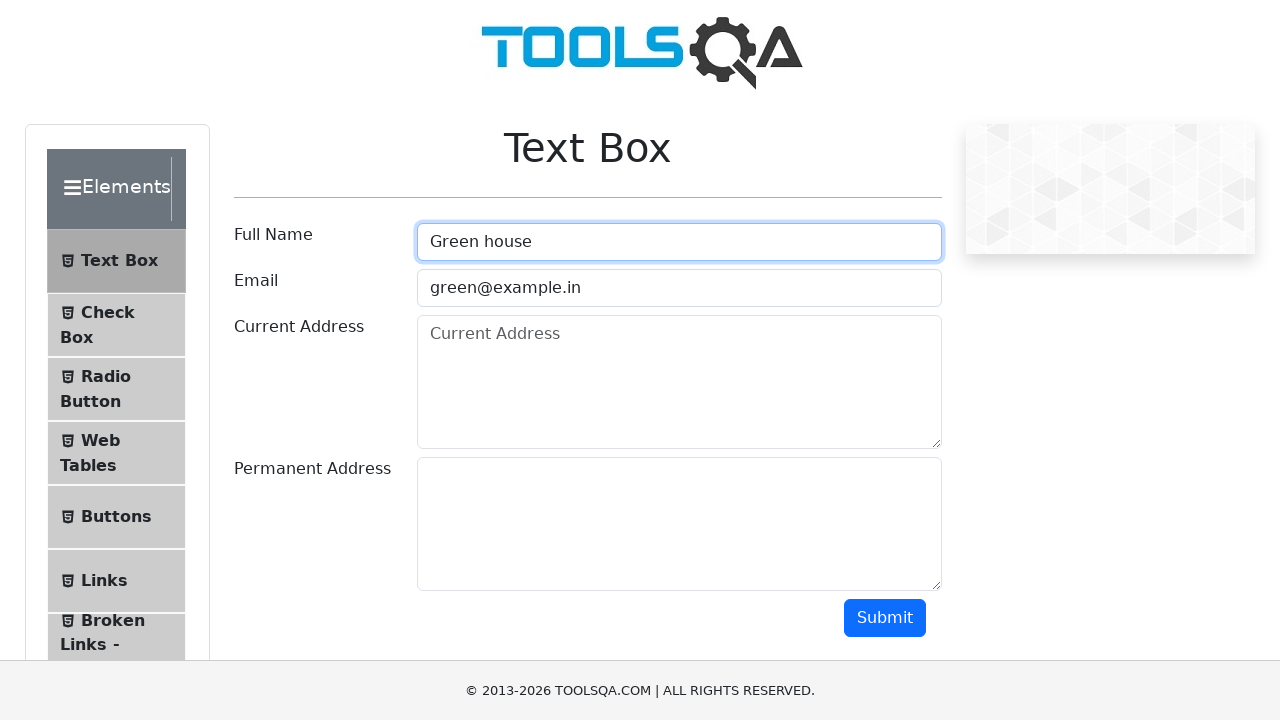

Filled current address field with 'I am having a green house.' on textarea >> nth=1
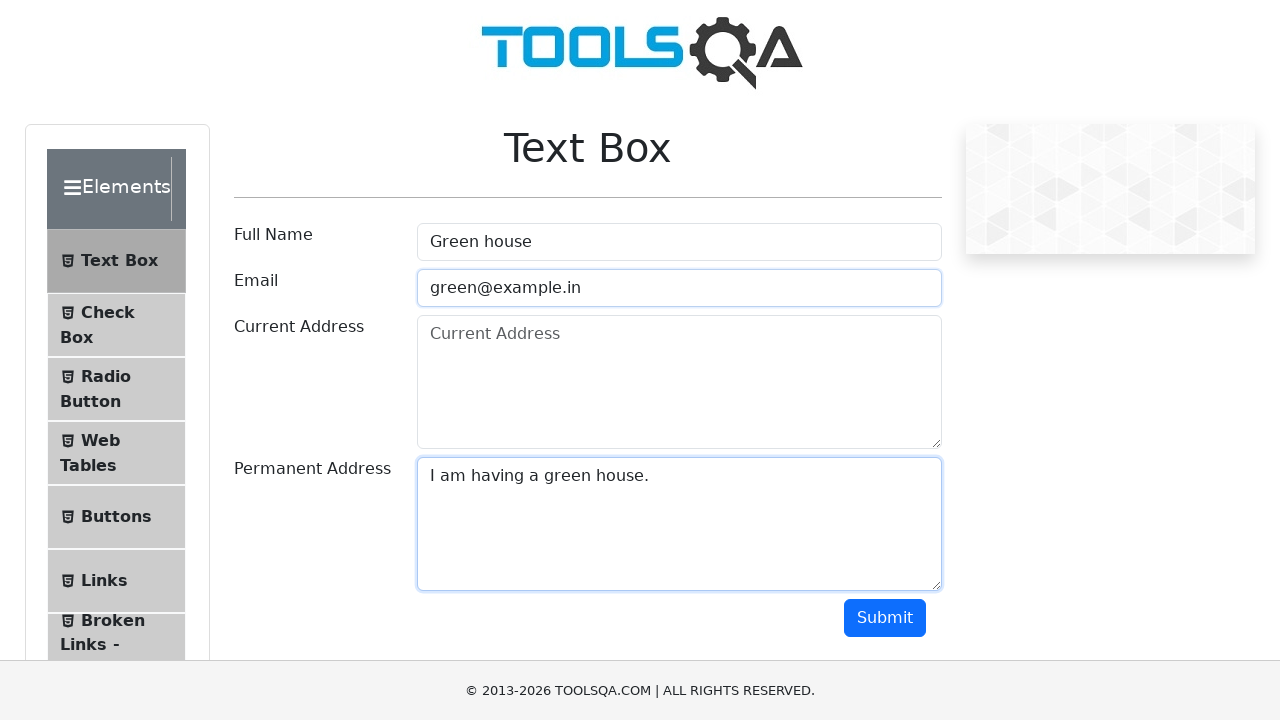

Filled permanent address field with 'we have a green world' on textarea#permanentAddress
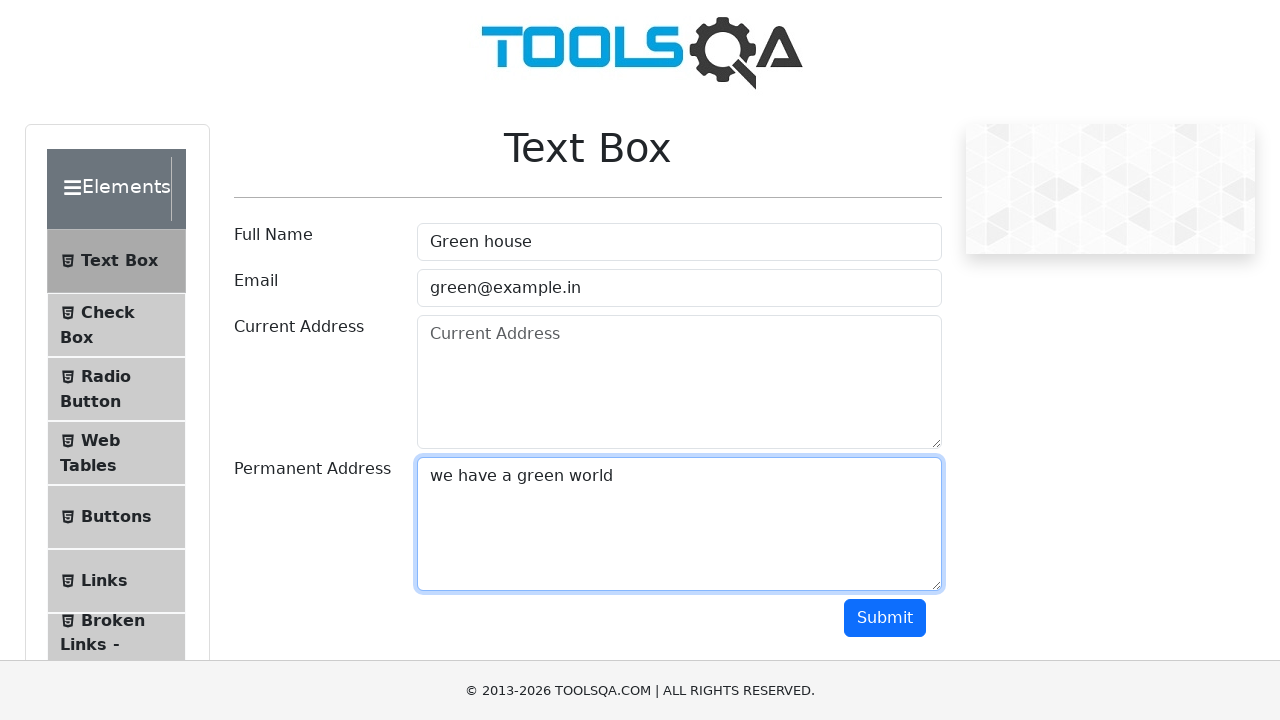

Clicked submit button to submit the form at (885, 618) on internal:role=button[name="submit"i]
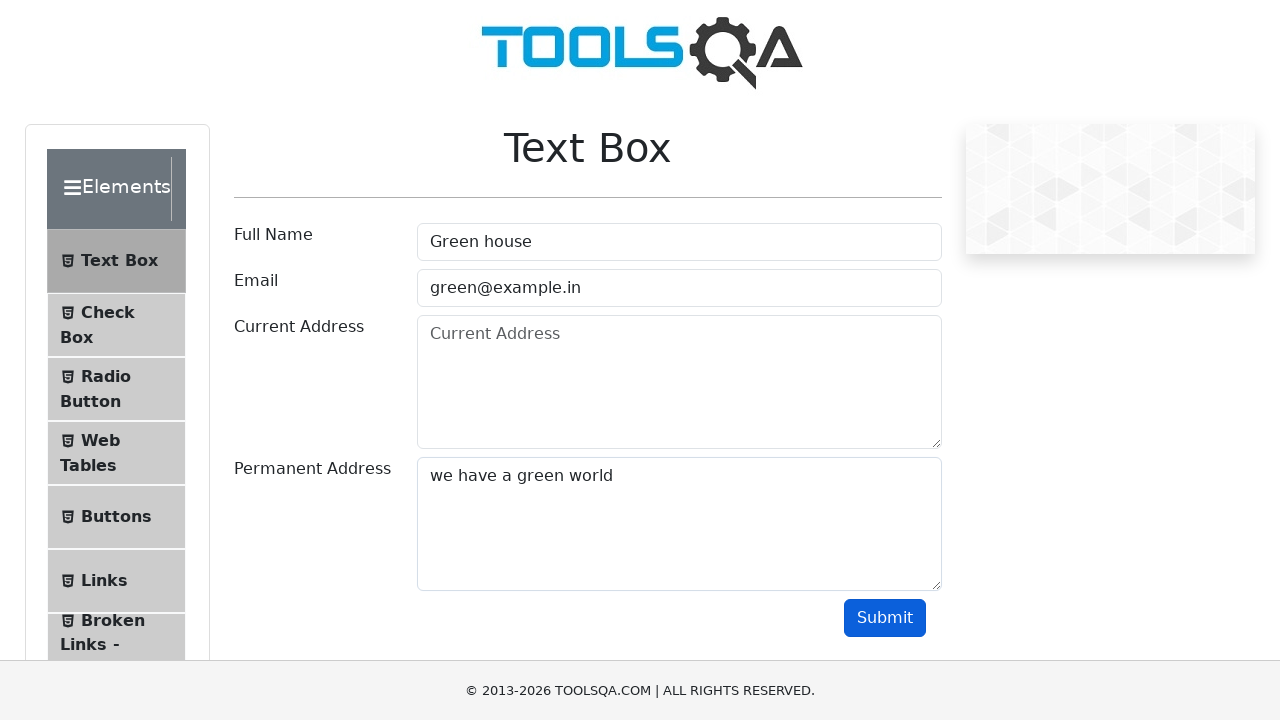

Form output loaded and name field is visible
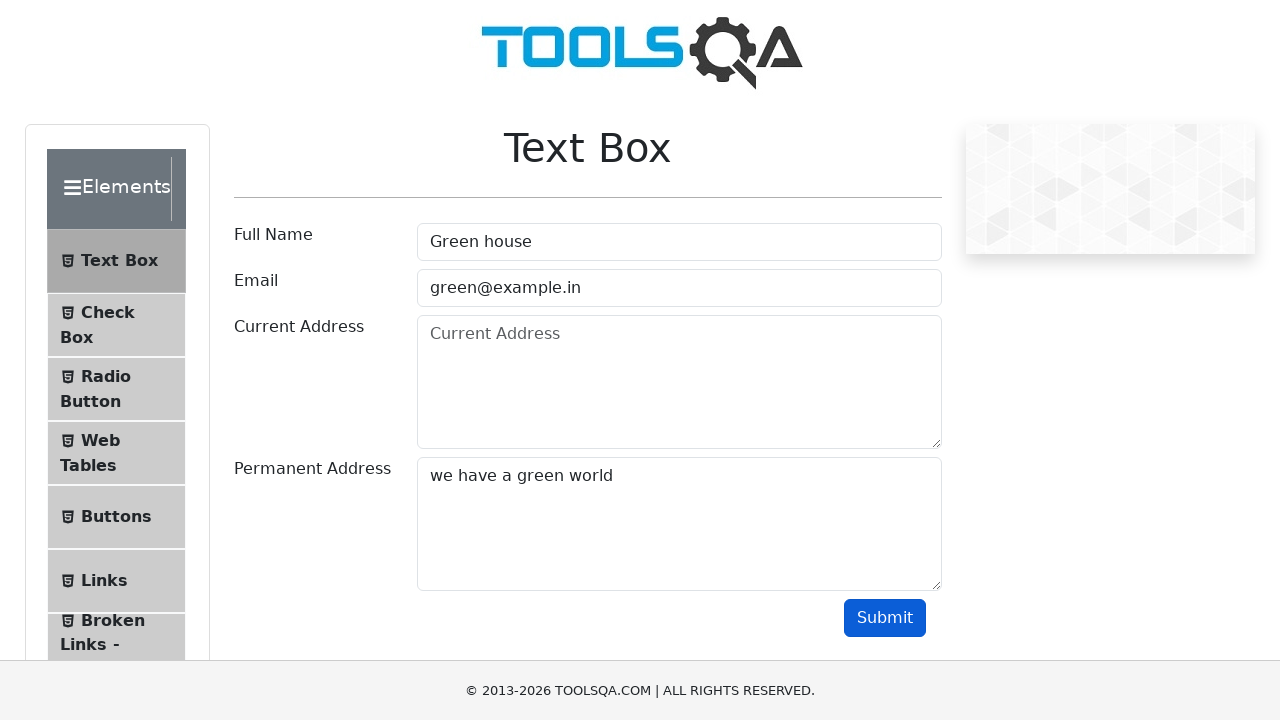

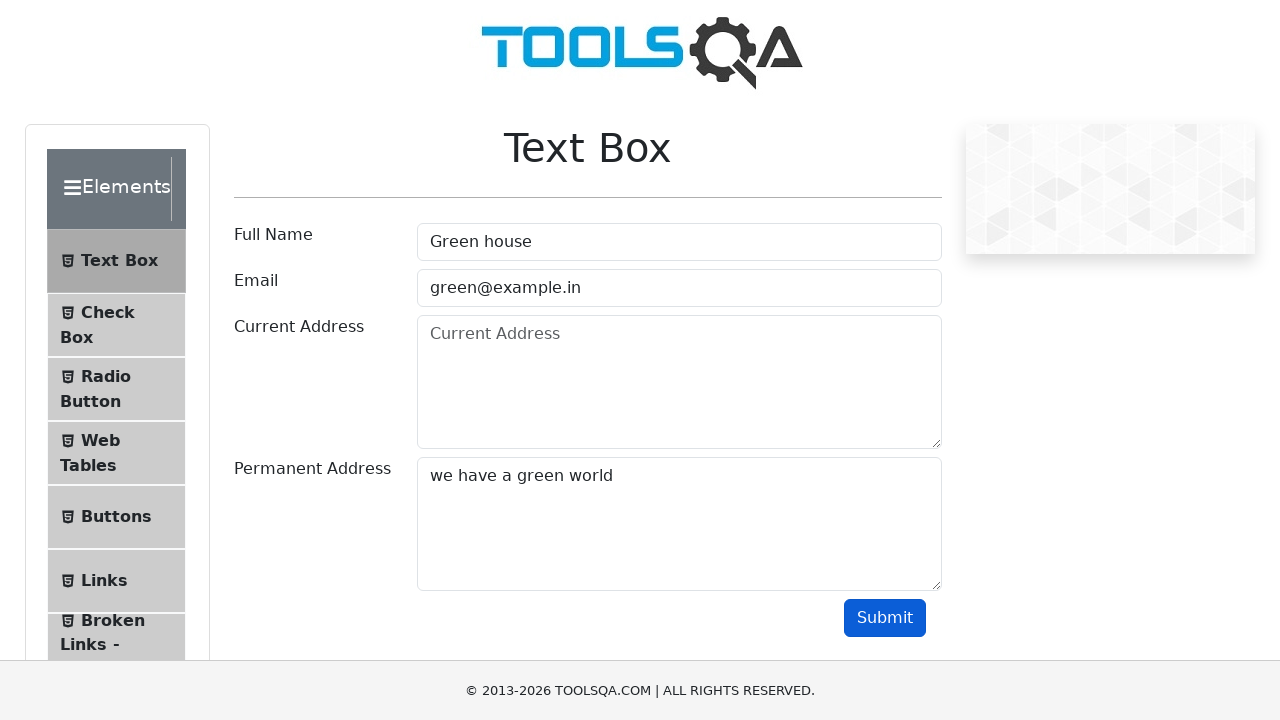